Tests login form validation by entering a valid username with an incorrect password and verifying the error message

Starting URL: http://the-internet.herokuapp.com/login

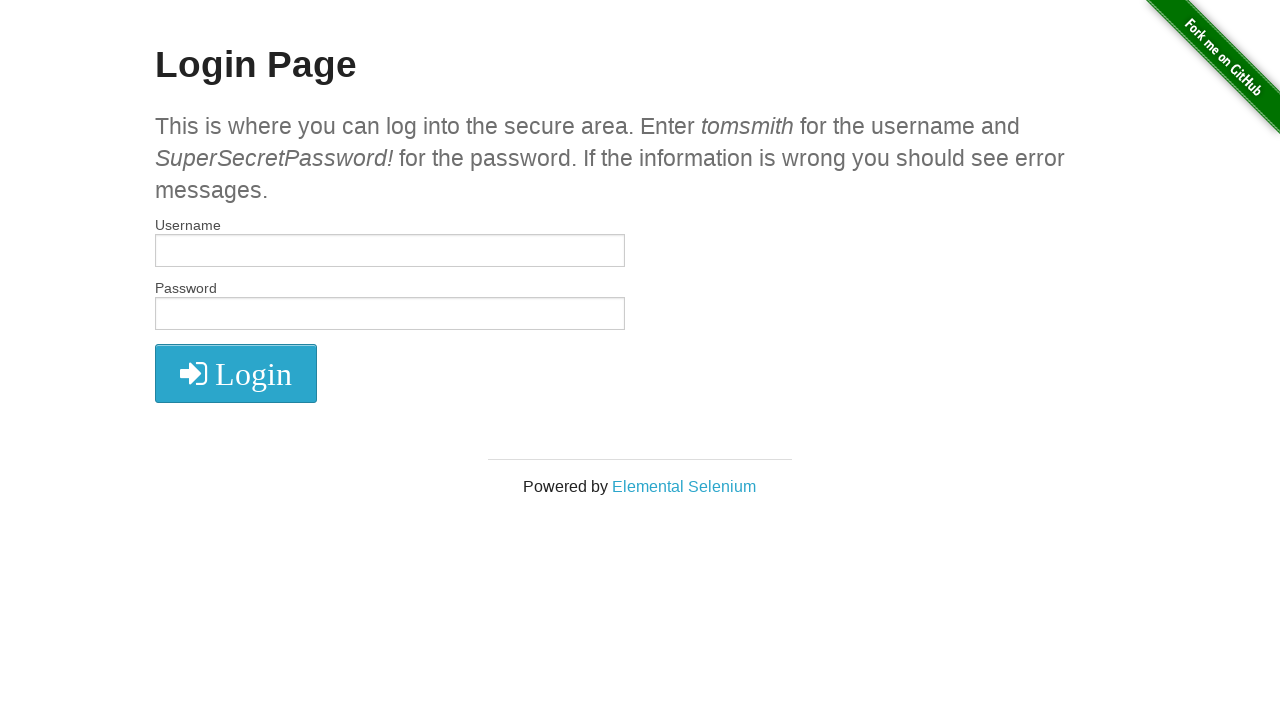

Filled username field with 'tomsmith' on #username
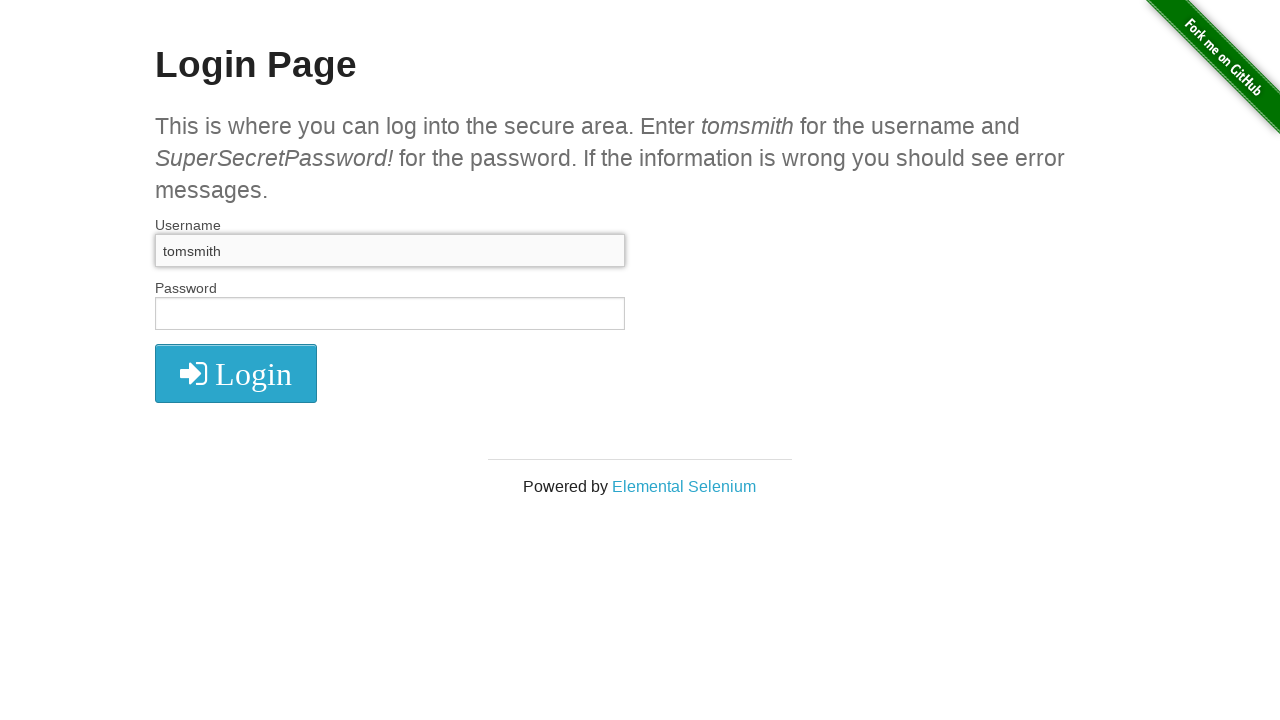

Filled password field with 'incorrectPassword' on input[name='password']
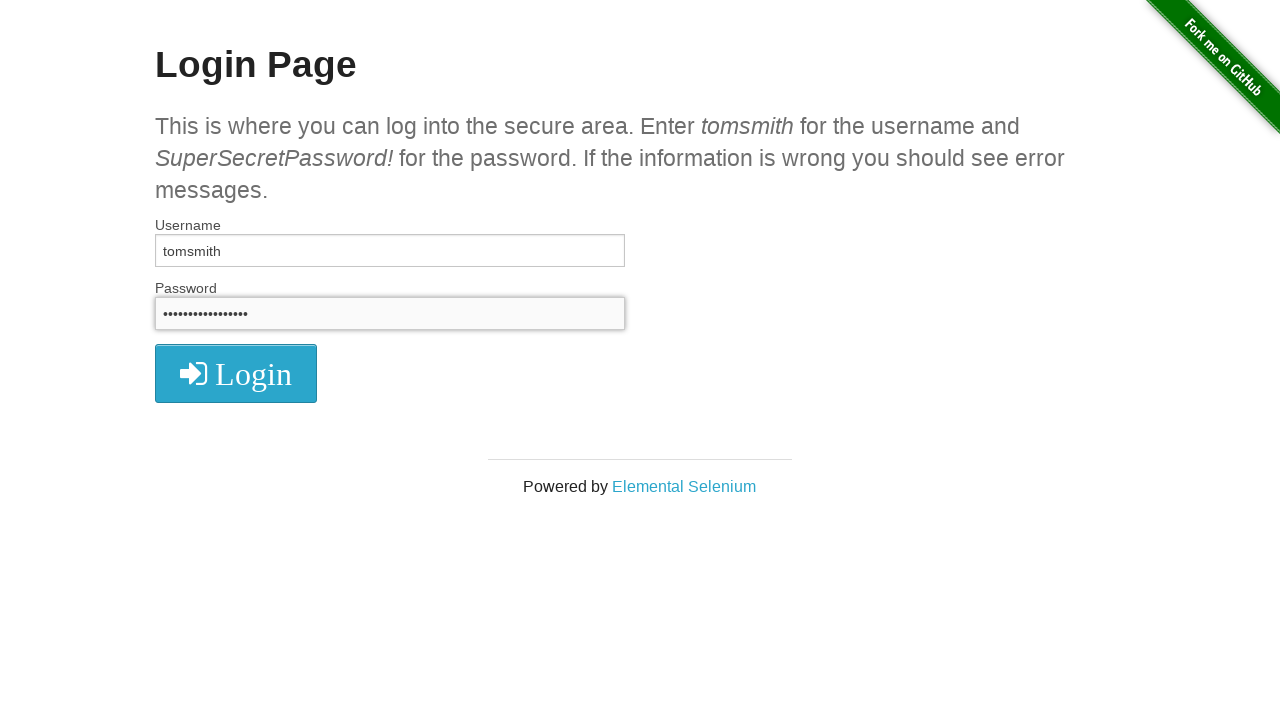

Clicked login button at (236, 373) on button
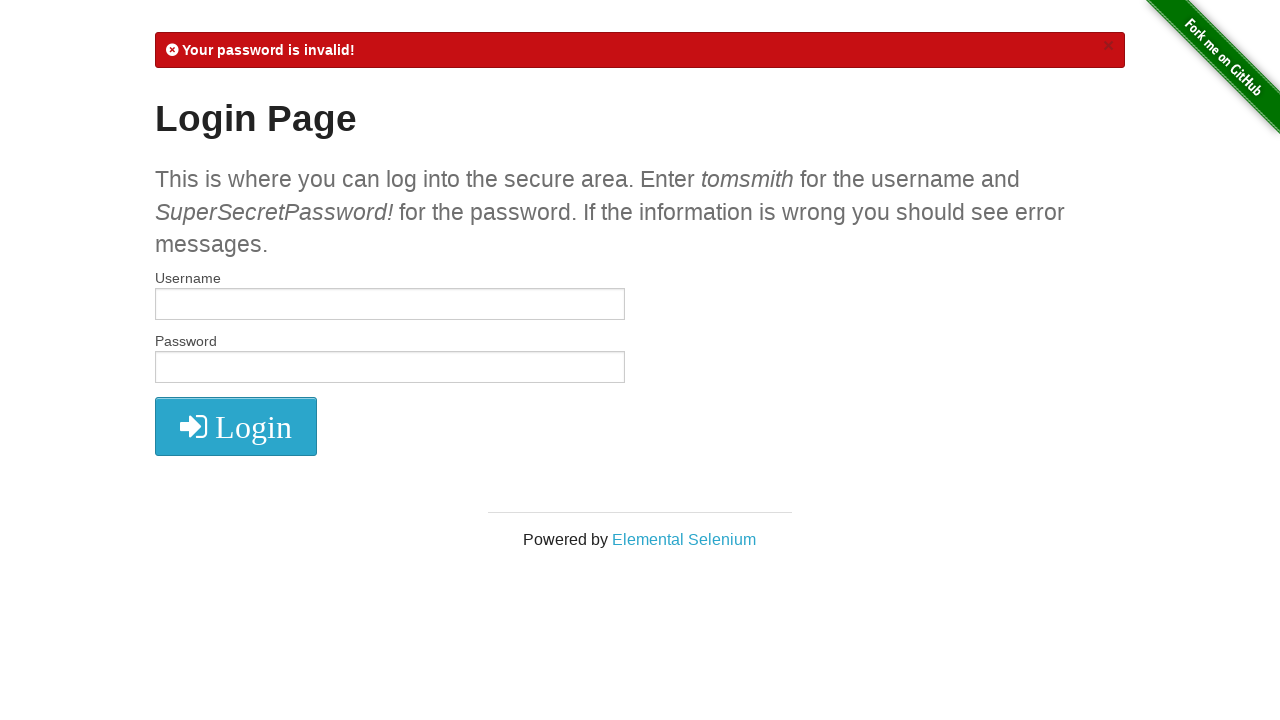

Error message element appeared
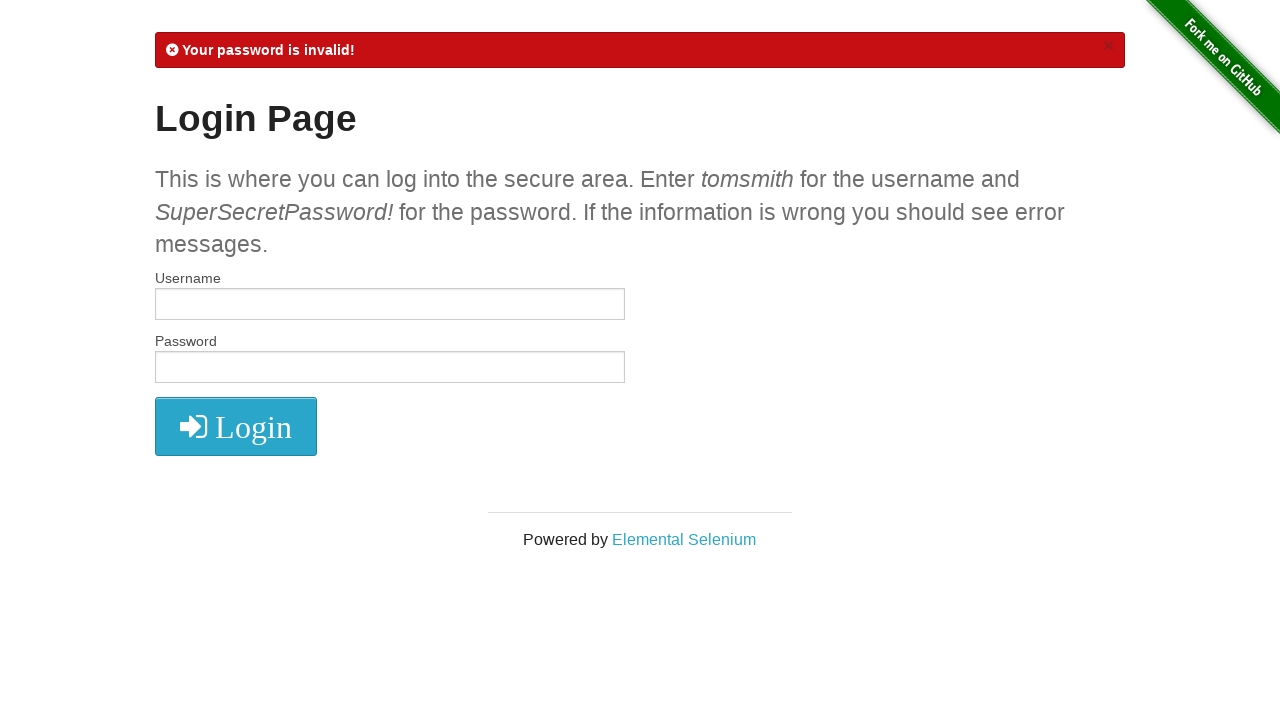

Located error message element
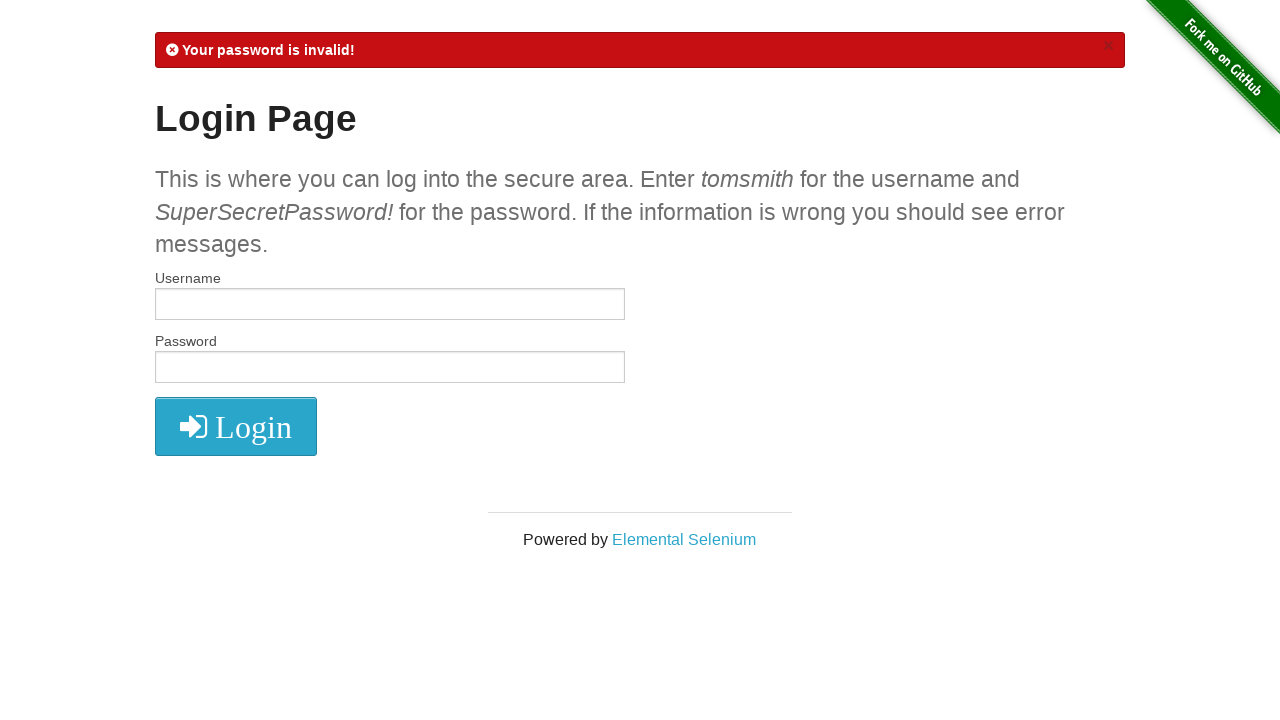

Verified error message 'Your password is invalid!' is displayed
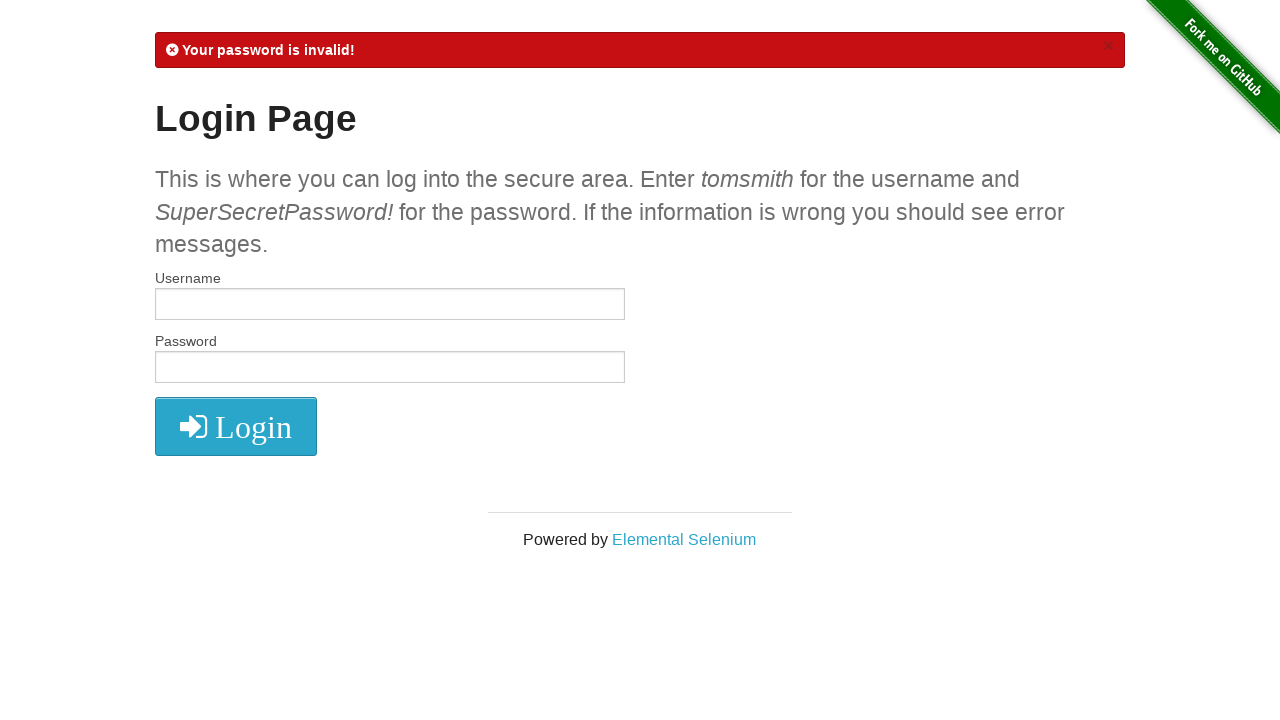

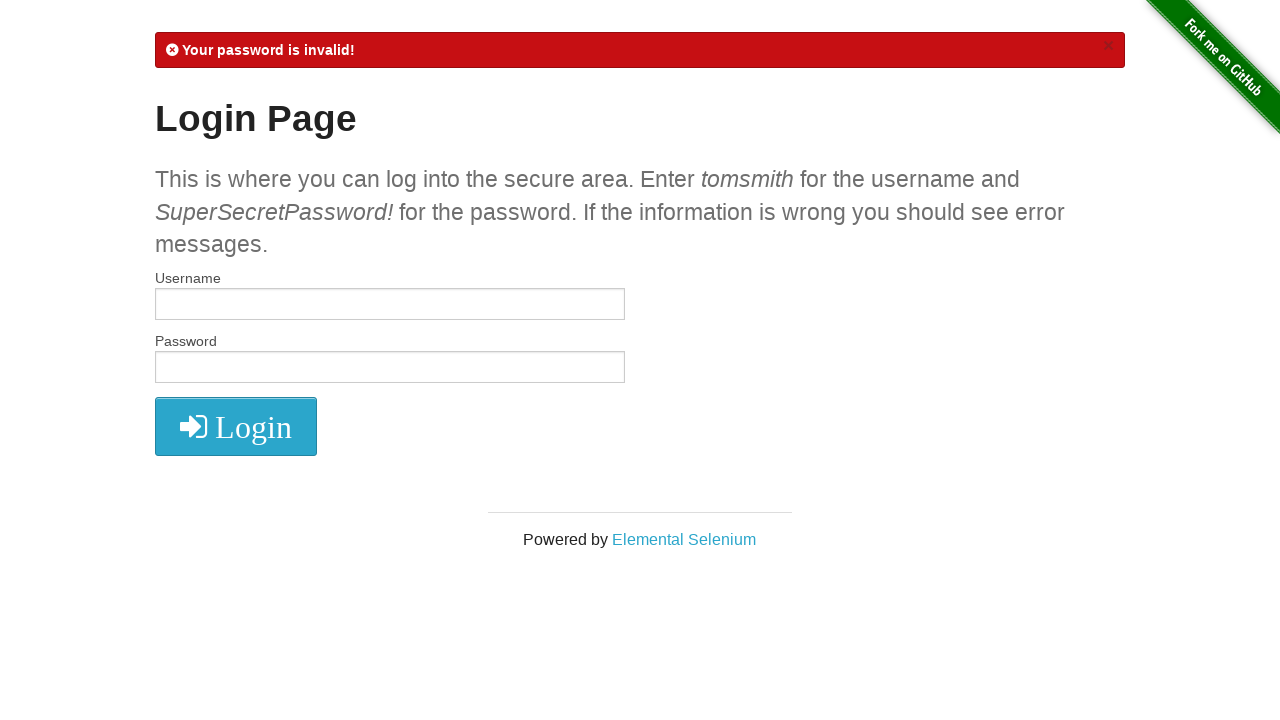